Tests browser back button navigation between different filter views (All, Active, Completed)

Starting URL: https://demo.playwright.dev/todomvc

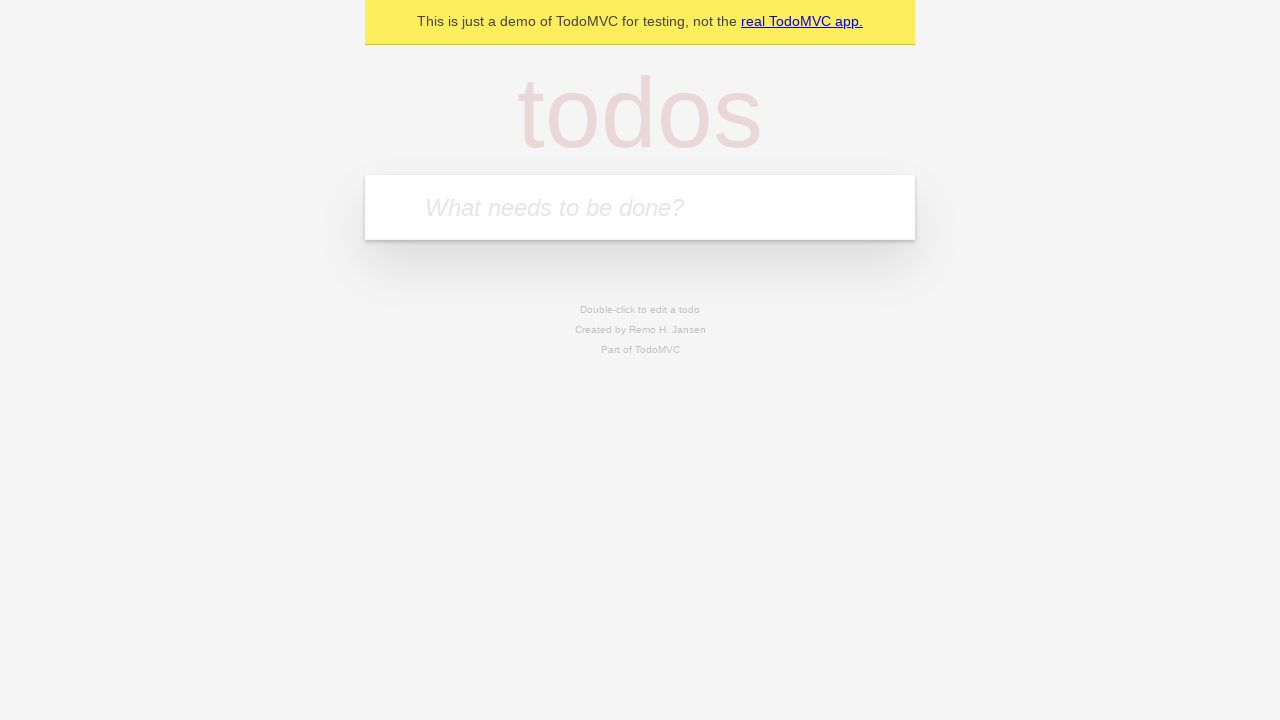

Filled todo input with 'buy some cheese' on internal:attr=[placeholder="What needs to be done?"i]
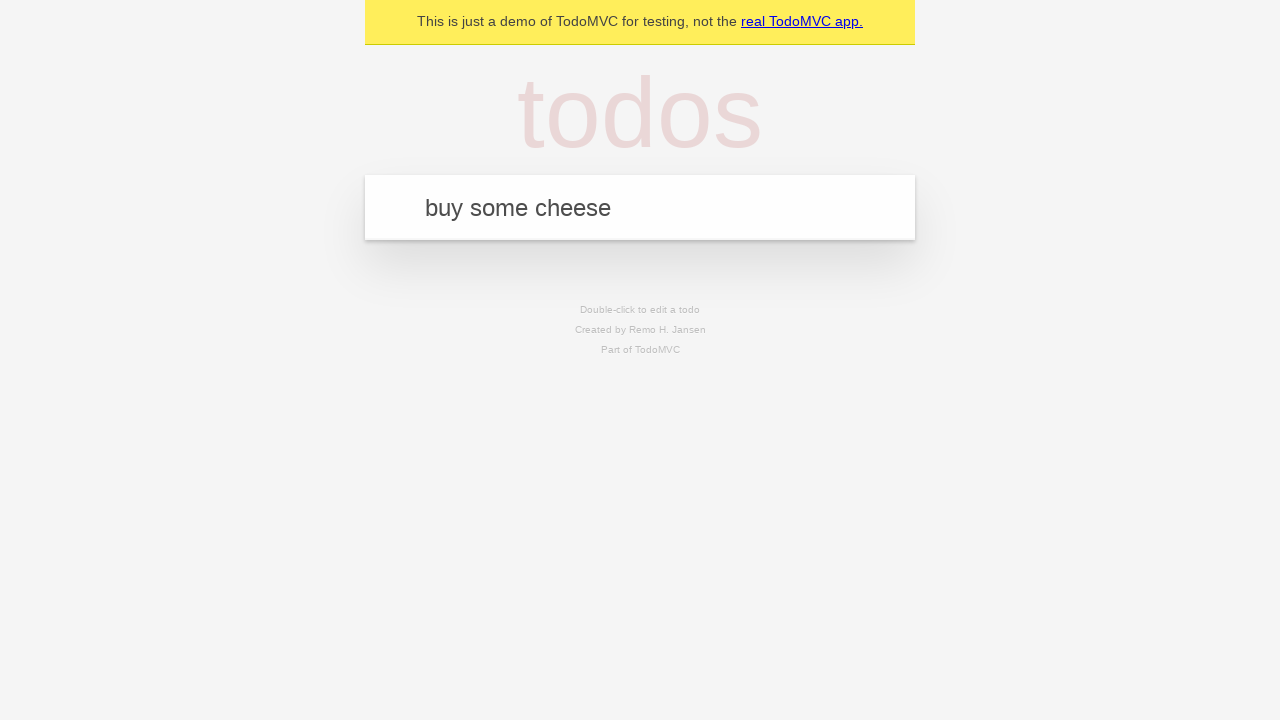

Pressed Enter to create todo 'buy some cheese' on internal:attr=[placeholder="What needs to be done?"i]
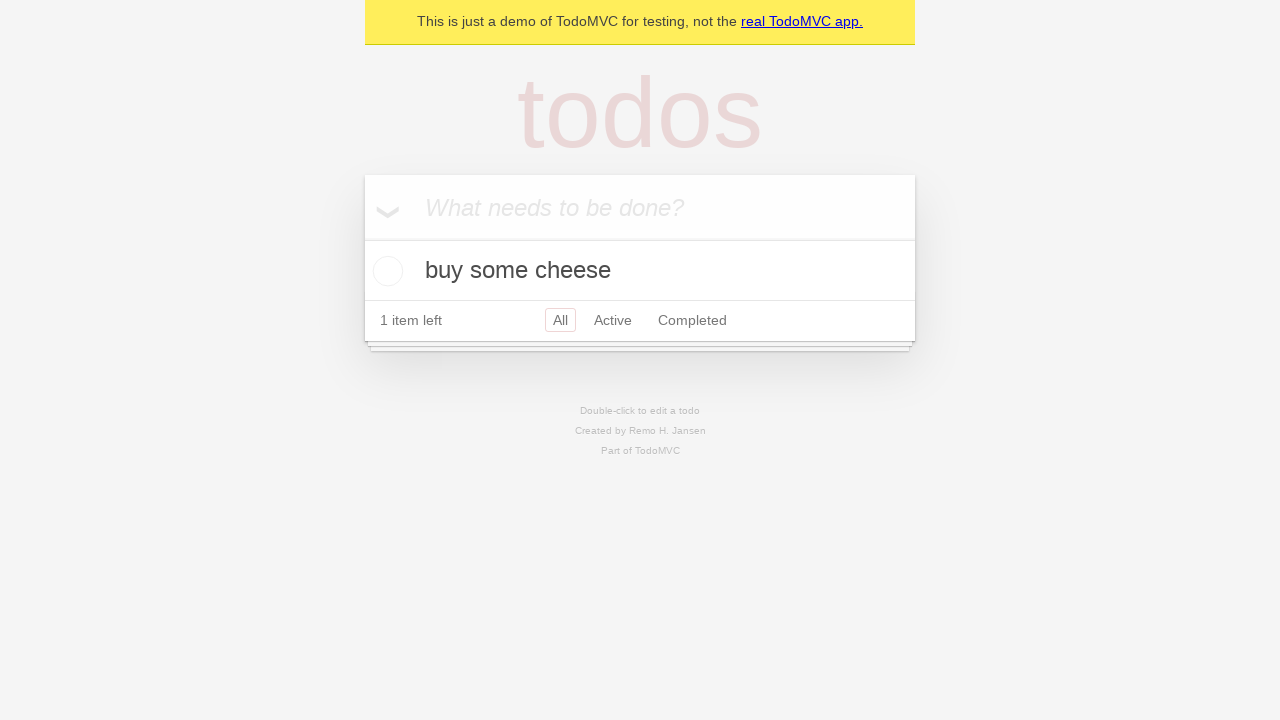

Filled todo input with 'feed the cat' on internal:attr=[placeholder="What needs to be done?"i]
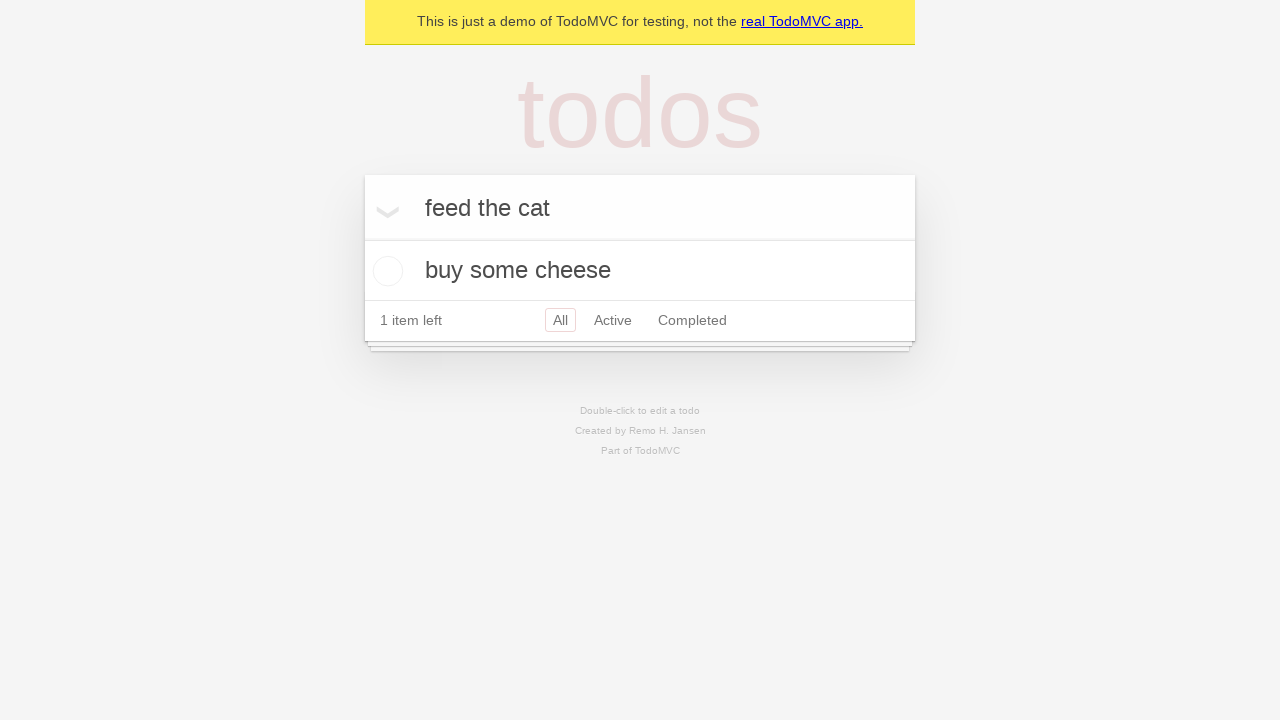

Pressed Enter to create todo 'feed the cat' on internal:attr=[placeholder="What needs to be done?"i]
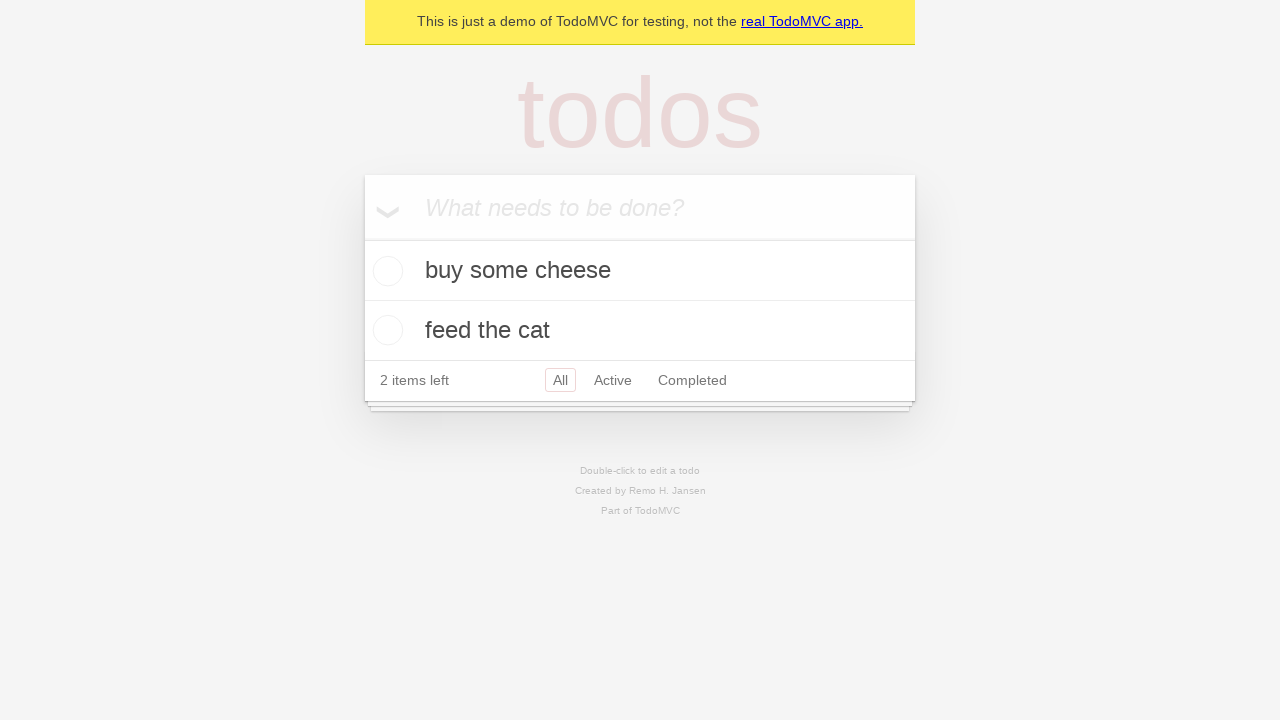

Filled todo input with 'book a doctors appointment' on internal:attr=[placeholder="What needs to be done?"i]
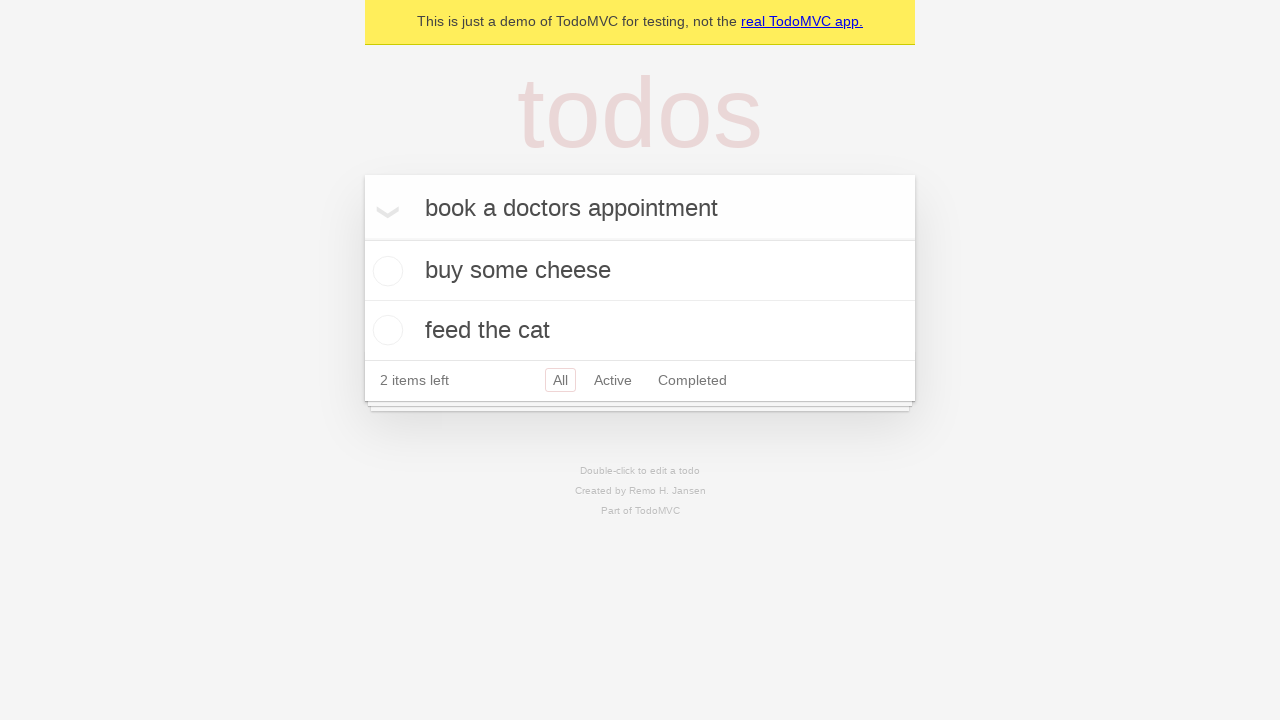

Pressed Enter to create todo 'book a doctors appointment' on internal:attr=[placeholder="What needs to be done?"i]
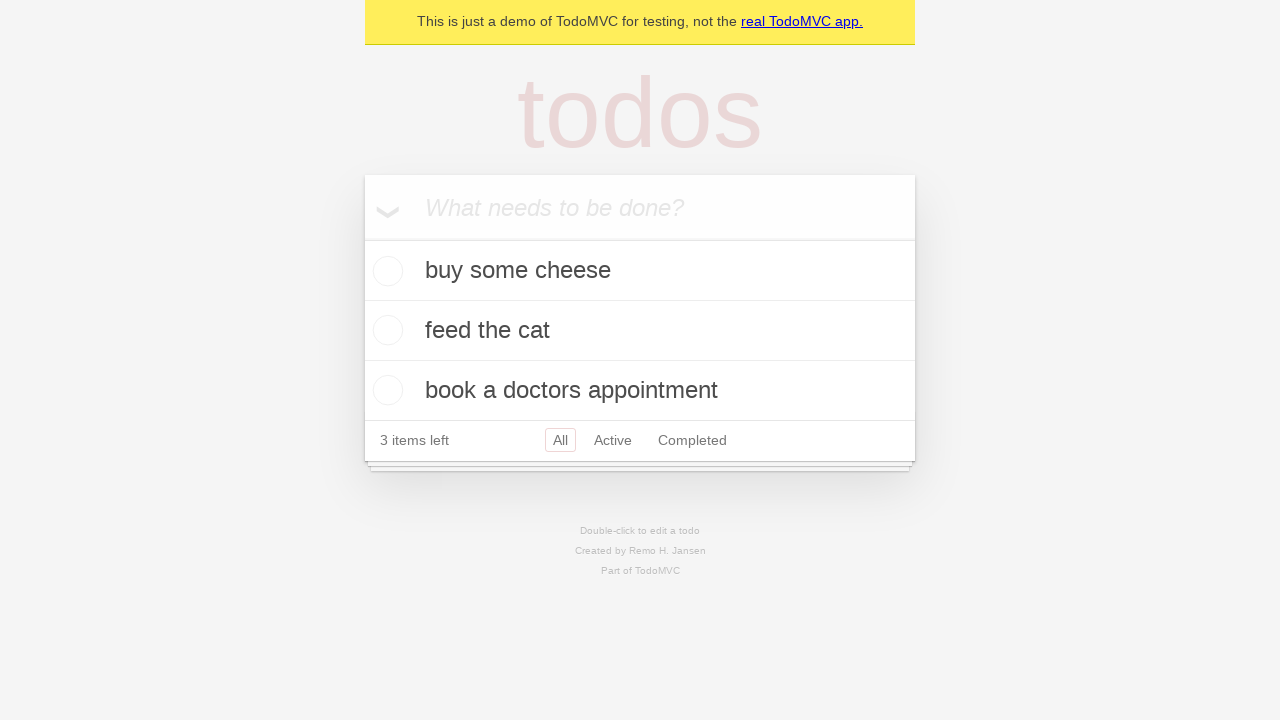

Waited for all 3 todos to be created
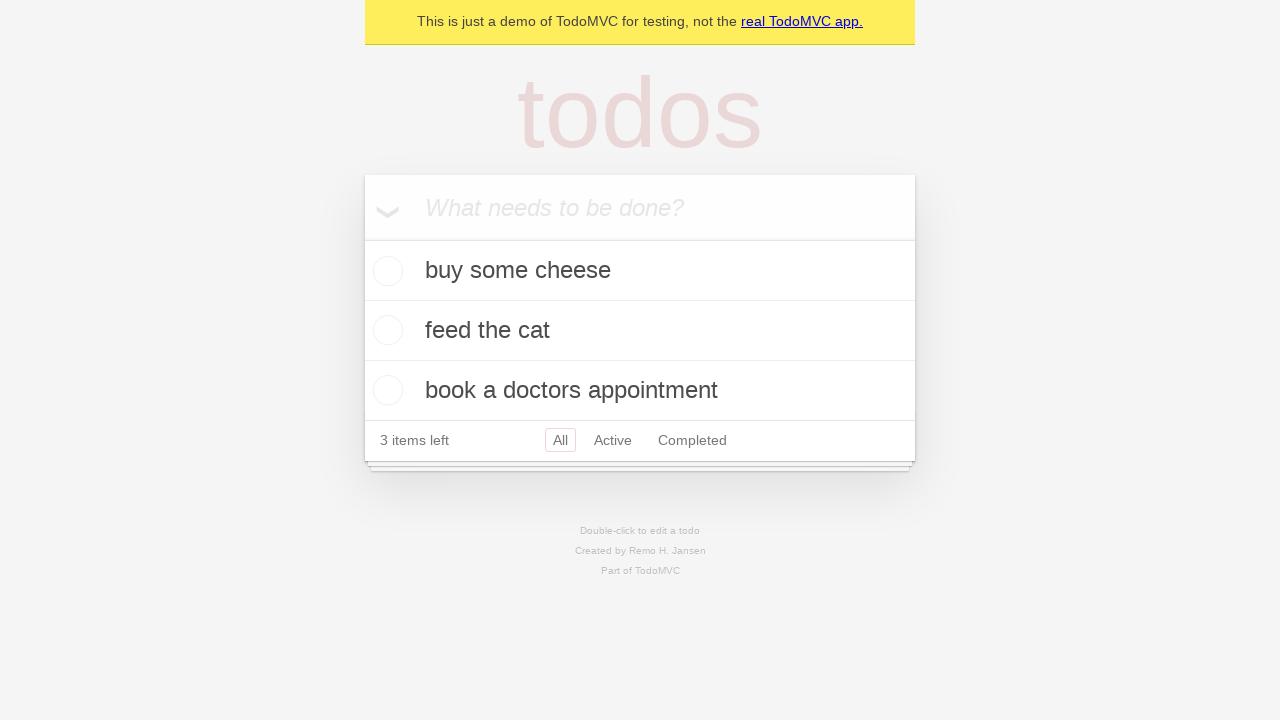

Checked the second todo item at (385, 330) on internal:testid=[data-testid="todo-item"s] >> nth=1 >> internal:role=checkbox
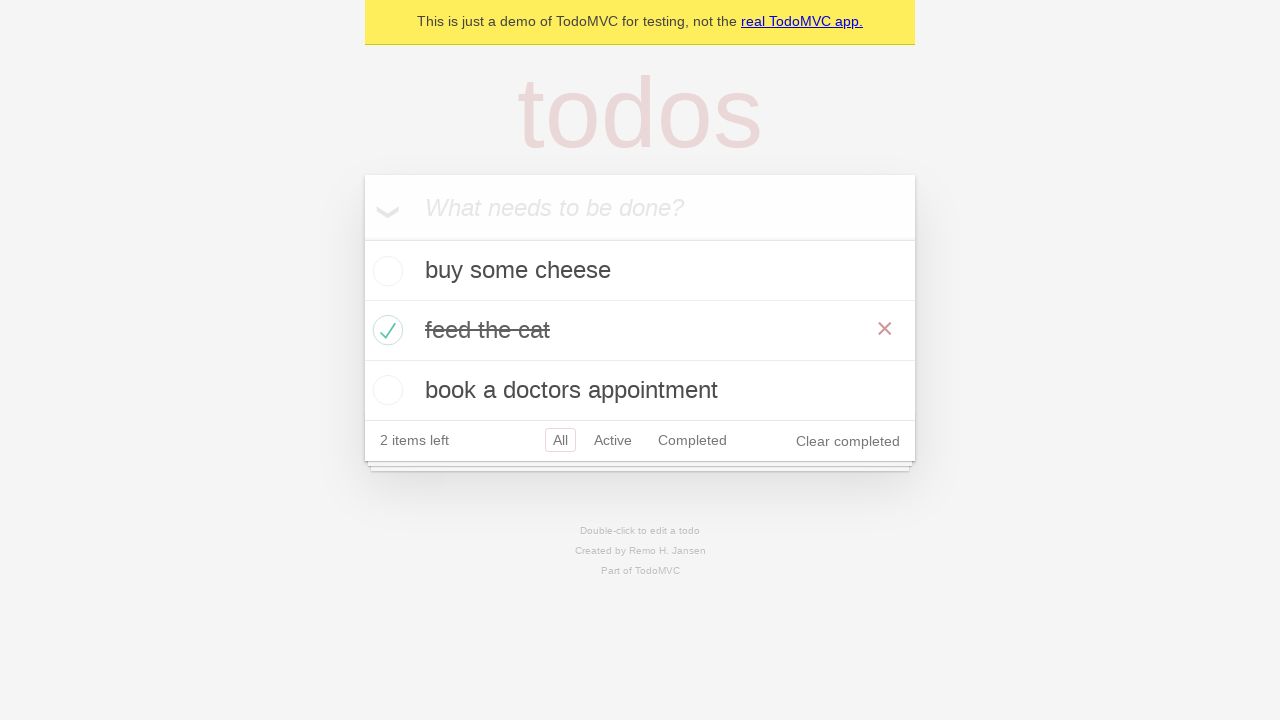

Clicked 'All' filter link at (560, 440) on internal:role=link[name="All"i]
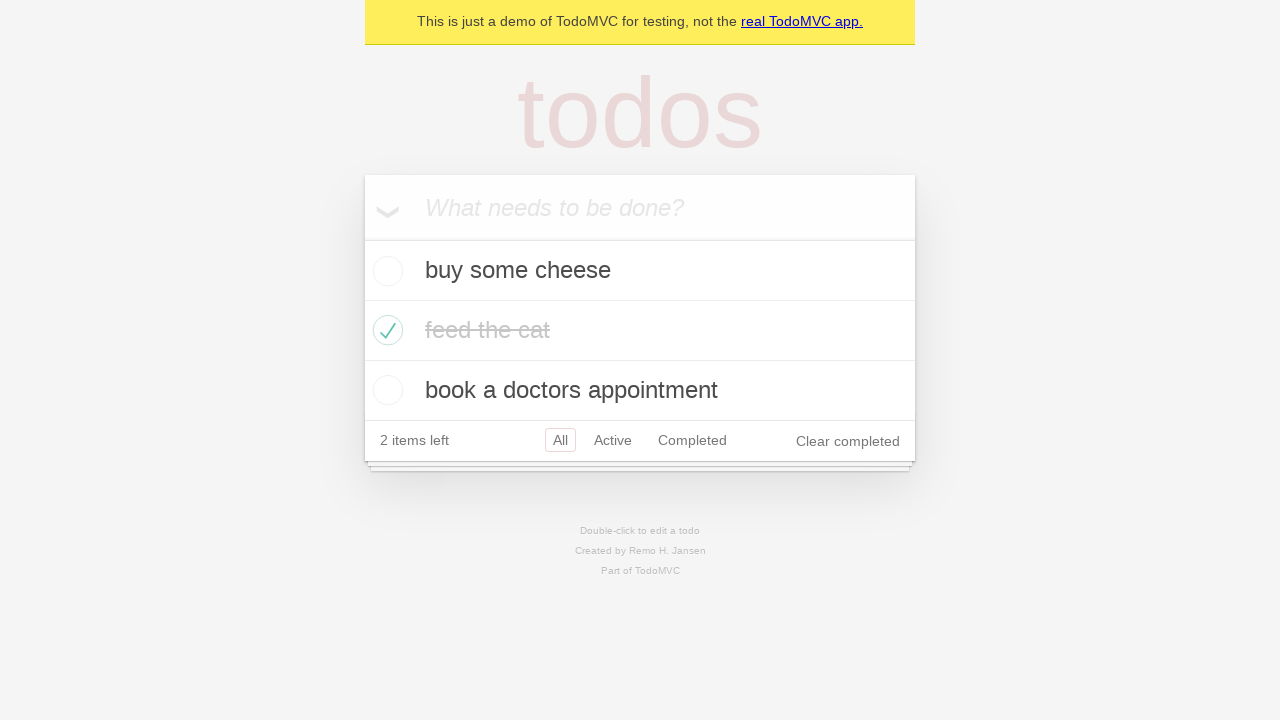

Clicked 'Active' filter link at (613, 440) on internal:role=link[name="Active"i]
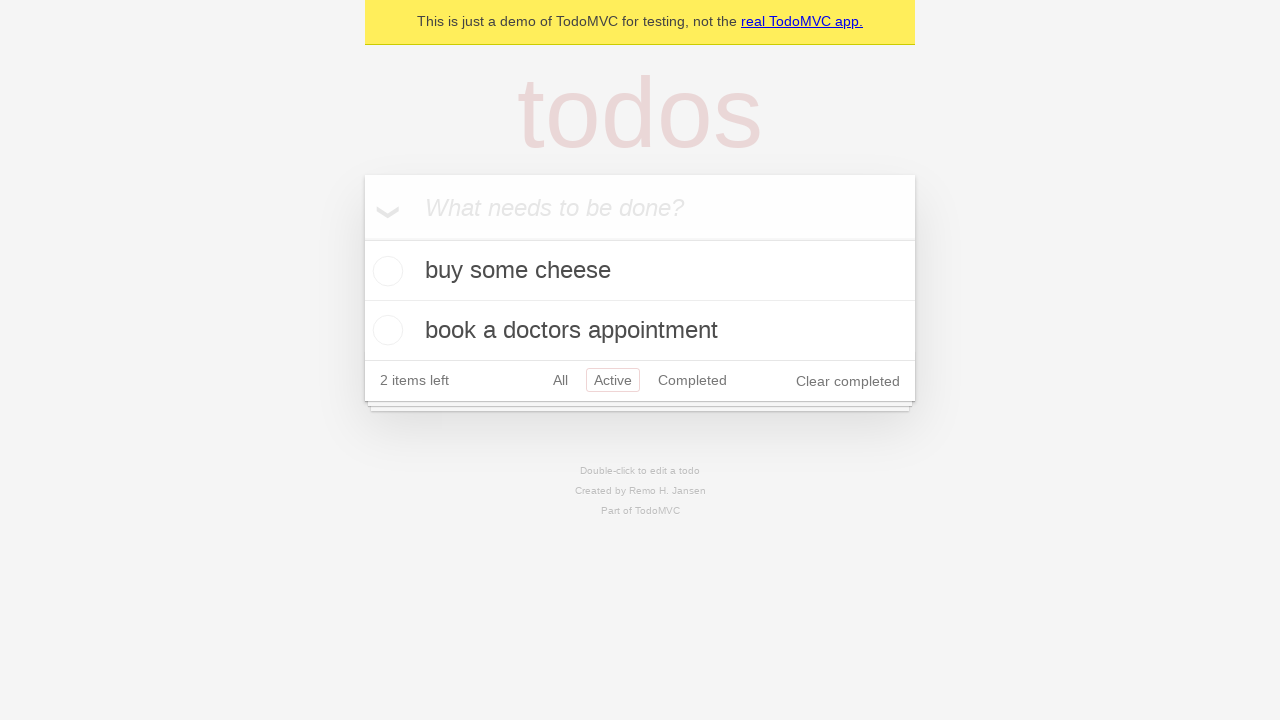

Clicked 'Completed' filter link at (692, 380) on internal:role=link[name="Completed"i]
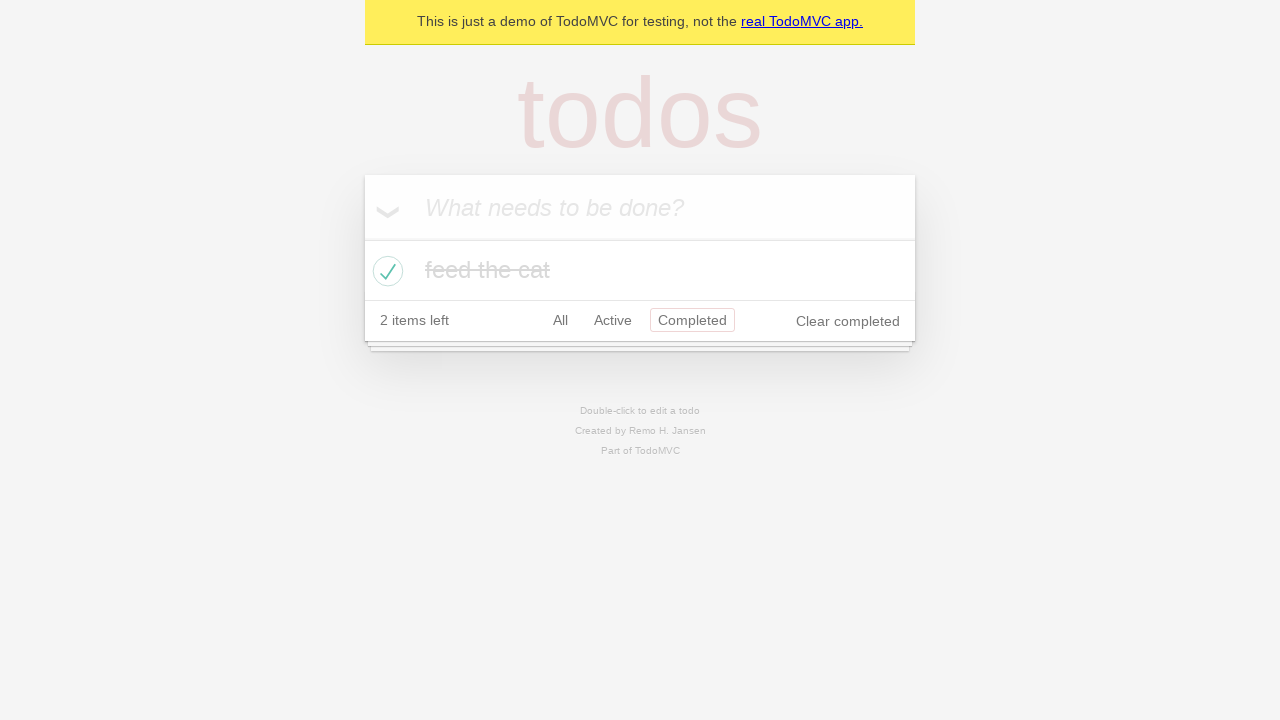

Navigated back to 'Active' filter view using browser back button
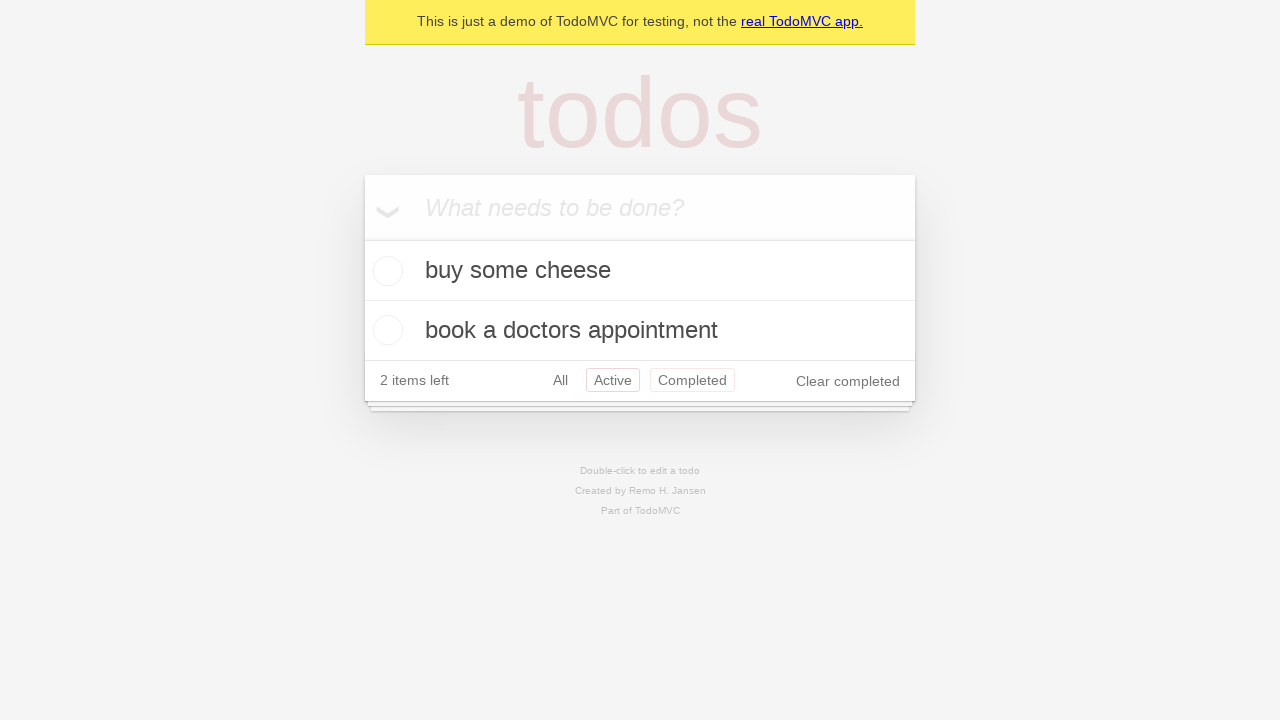

Navigated back to 'All' filter view using browser back button
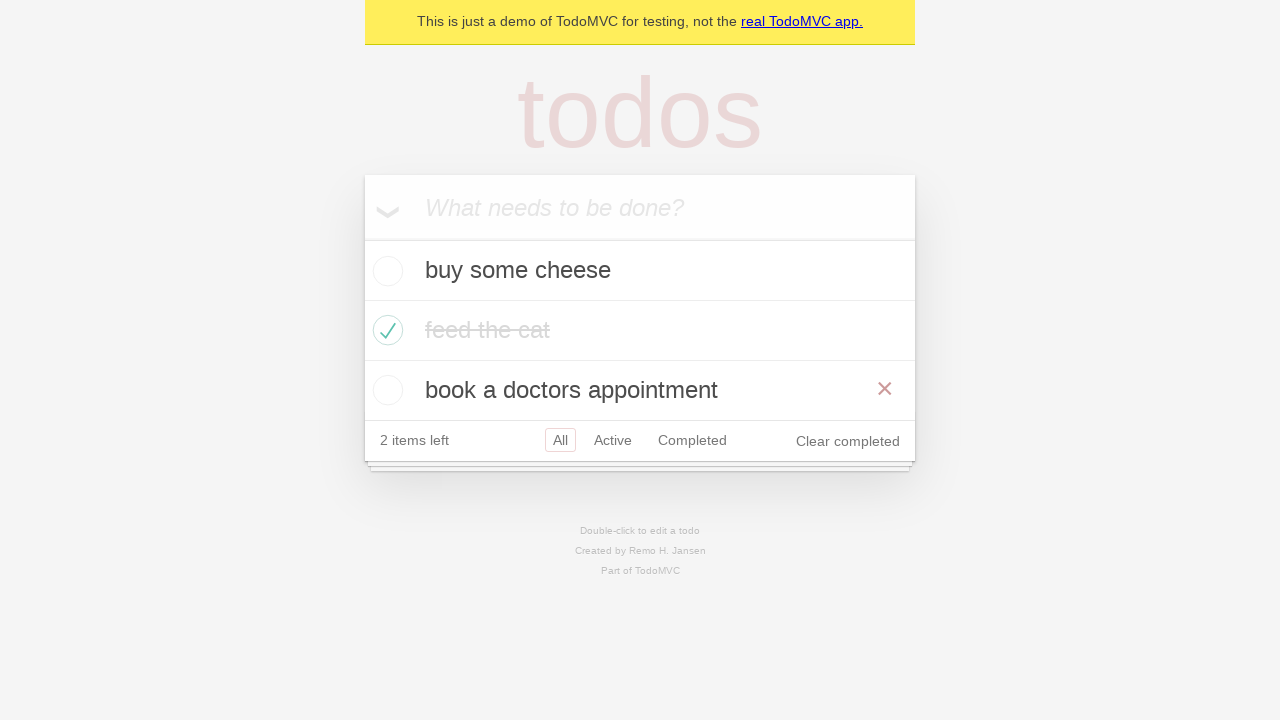

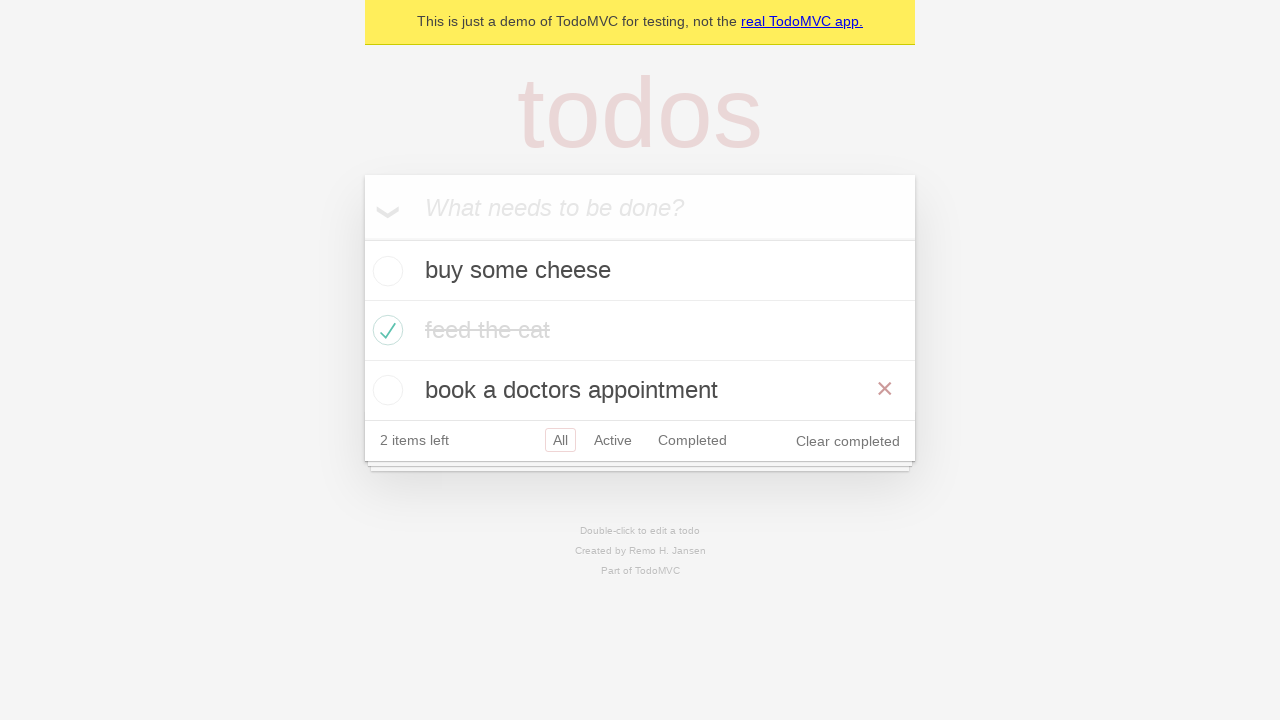